Tests radio button functionality by selecting the third radio button and verifying selection state

Starting URL: http://antoniotrindade.com.br/treinoautomacao/elementsweb.html

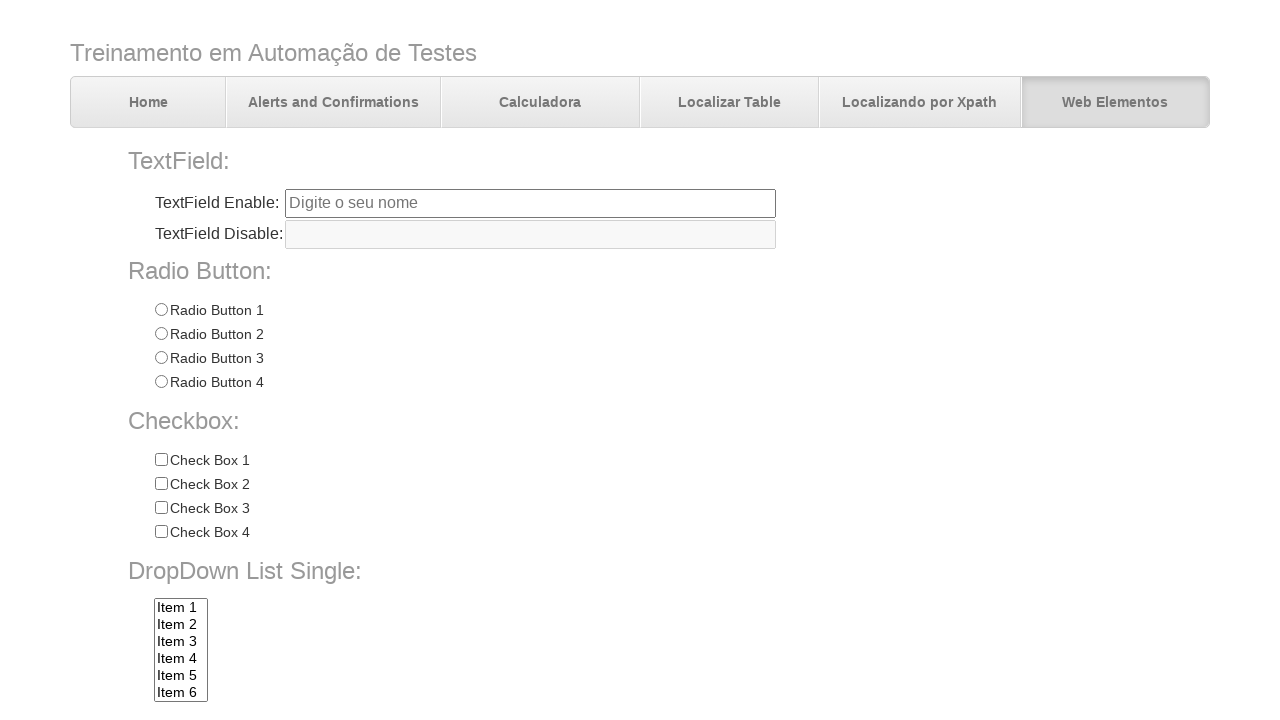

Clicked the third radio button (Radio 3) at (161, 358) on input[name='radioGroup1'][value='Radio 3']
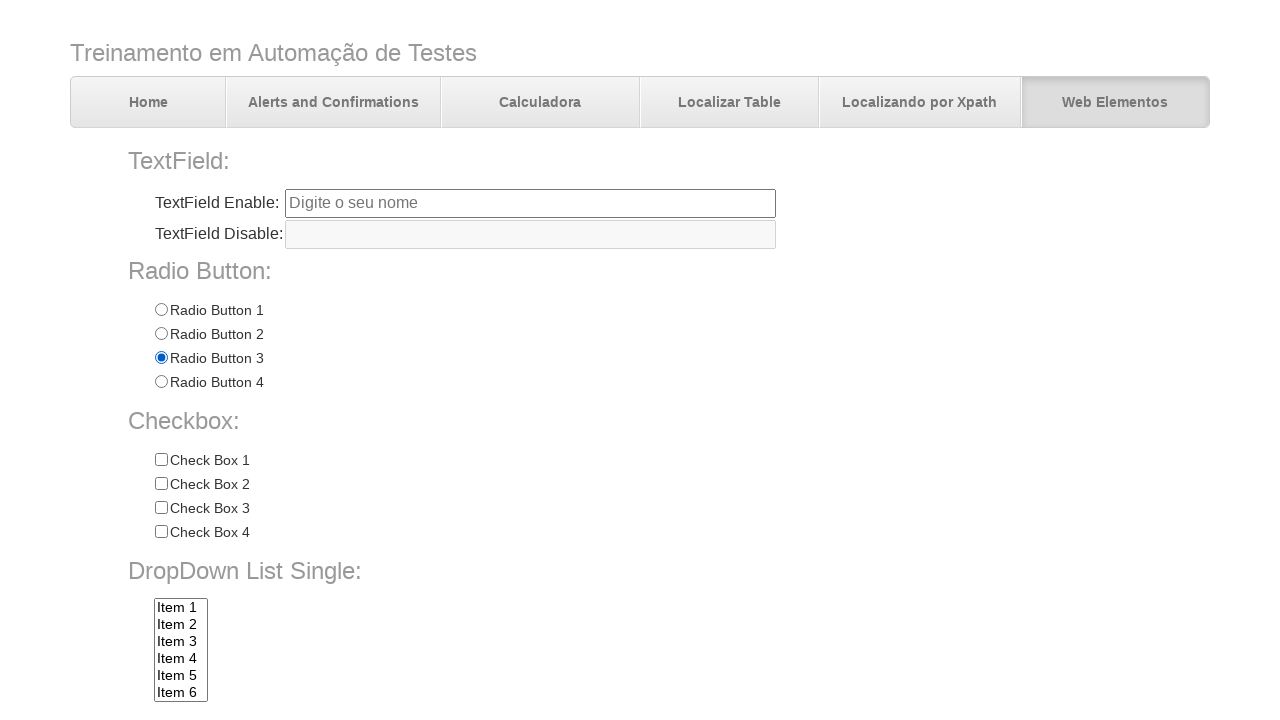

Verified that Radio 3 is checked
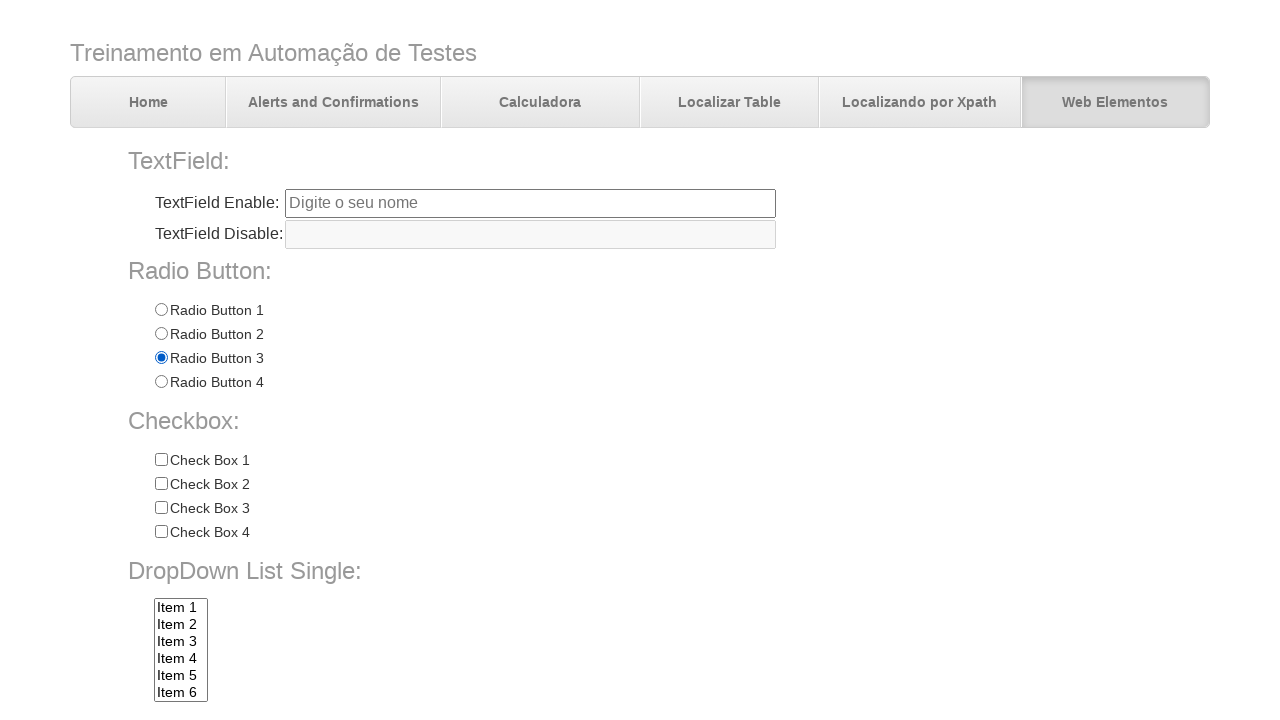

Verified that Radio 1 is not checked
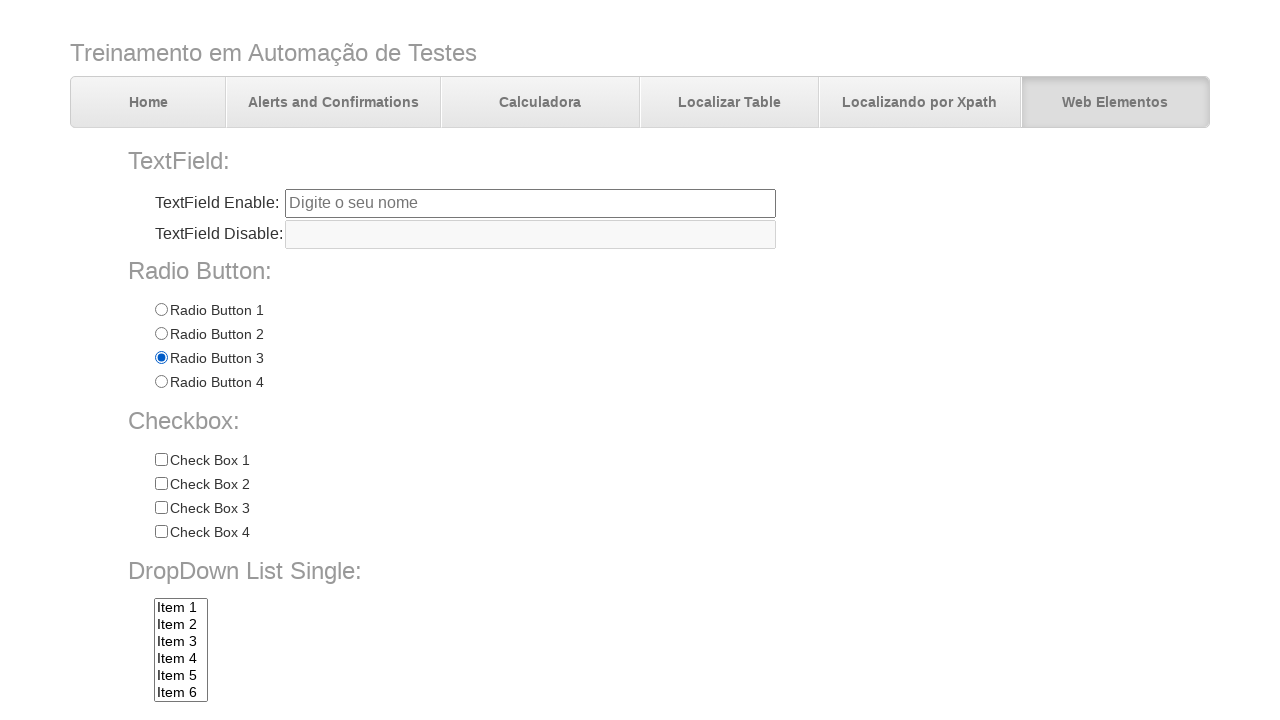

Verified that Radio 2 is not checked
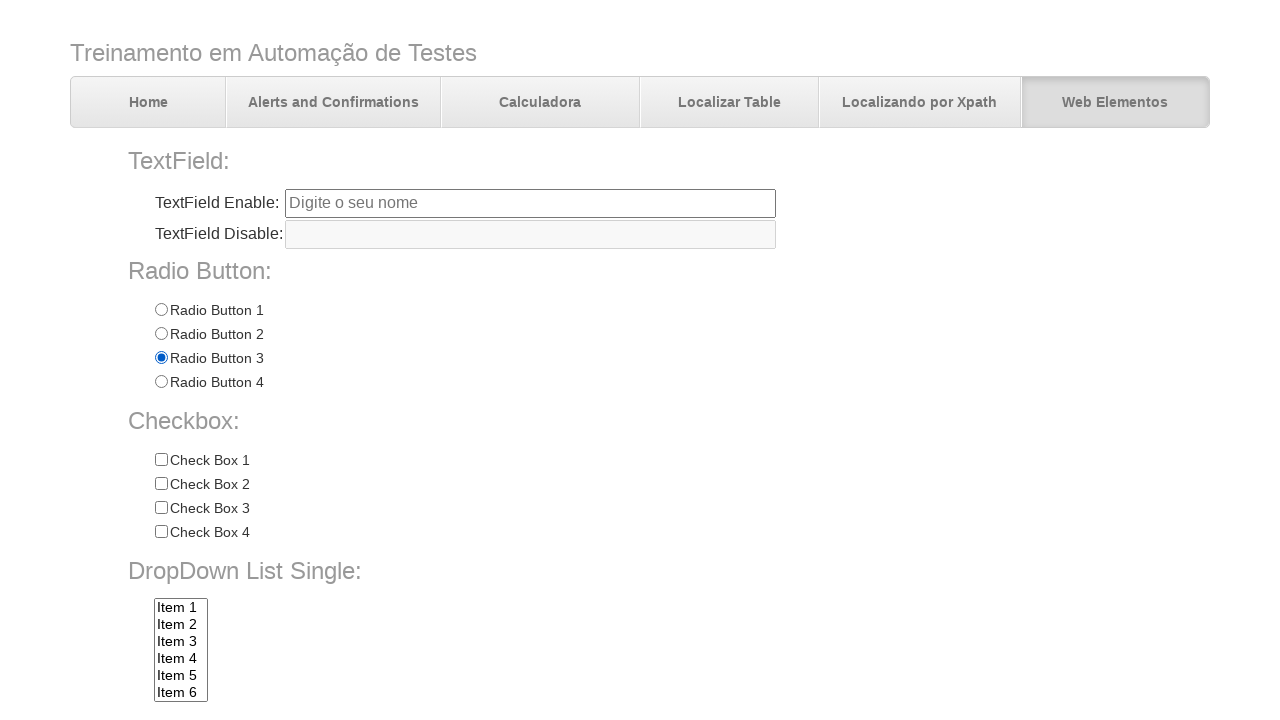

Verified that Radio 4 is not checked
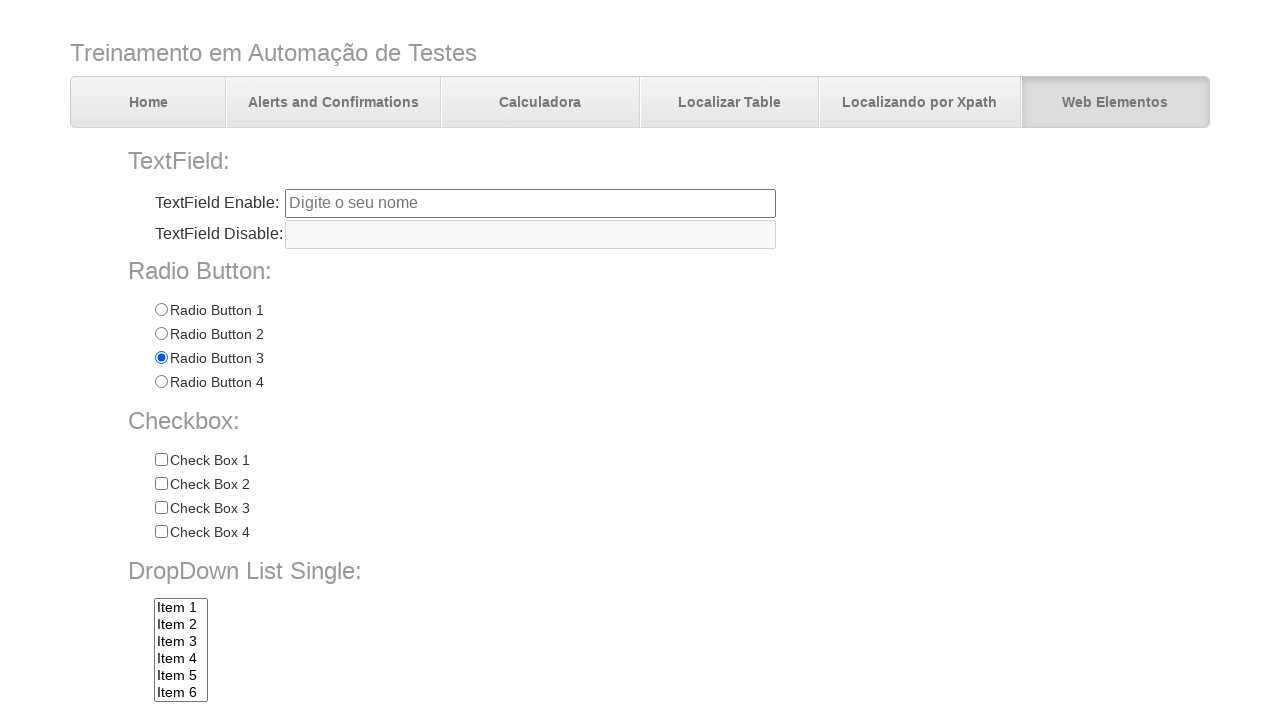

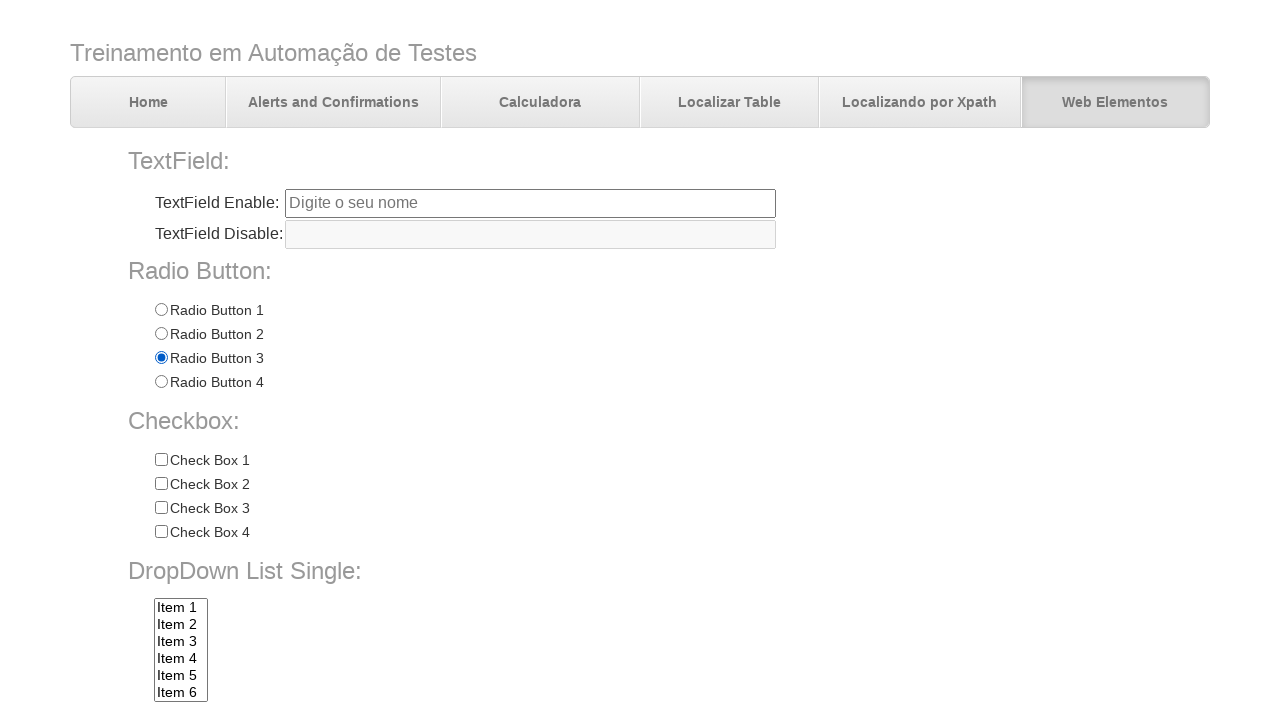